Tests adding specific vegetables (Broccoli, Cucumber, Beetroot, Carrot) to the shopping cart on an e-commerce practice site by iterating through products and clicking add buttons for matching items

Starting URL: https://rahulshettyacademy.com/seleniumPractise/#/

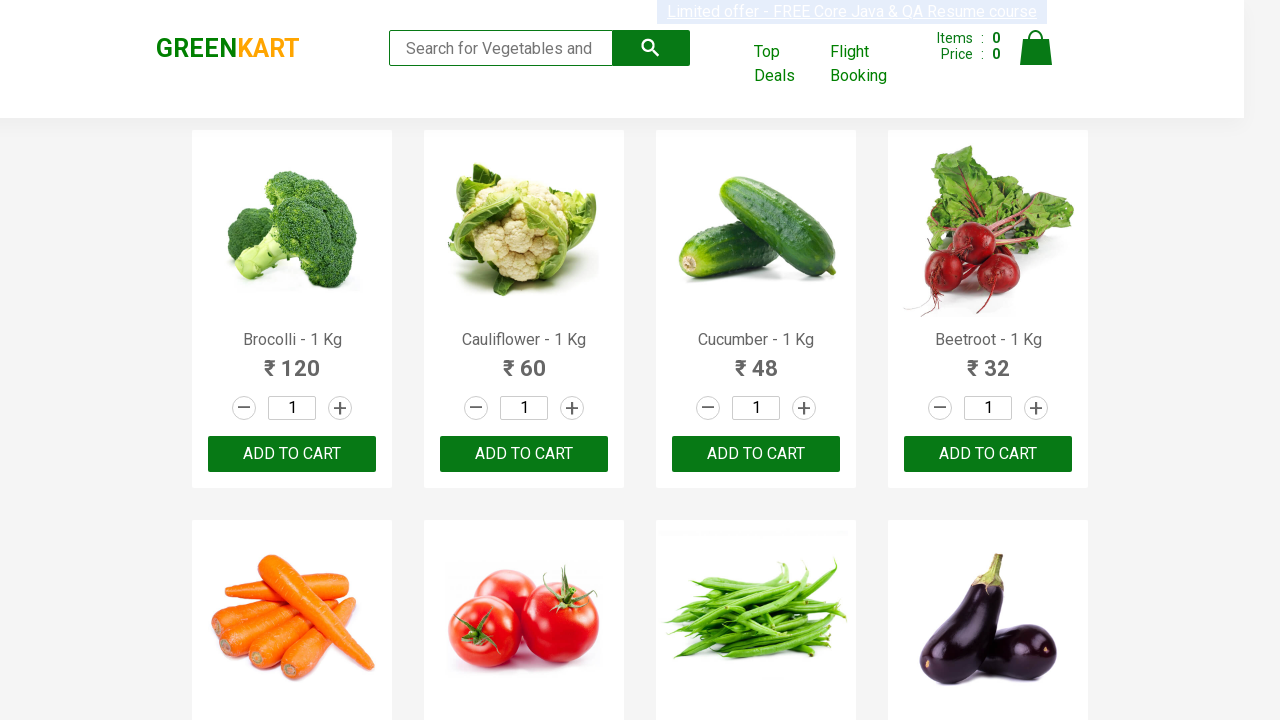

Waited for product names to load
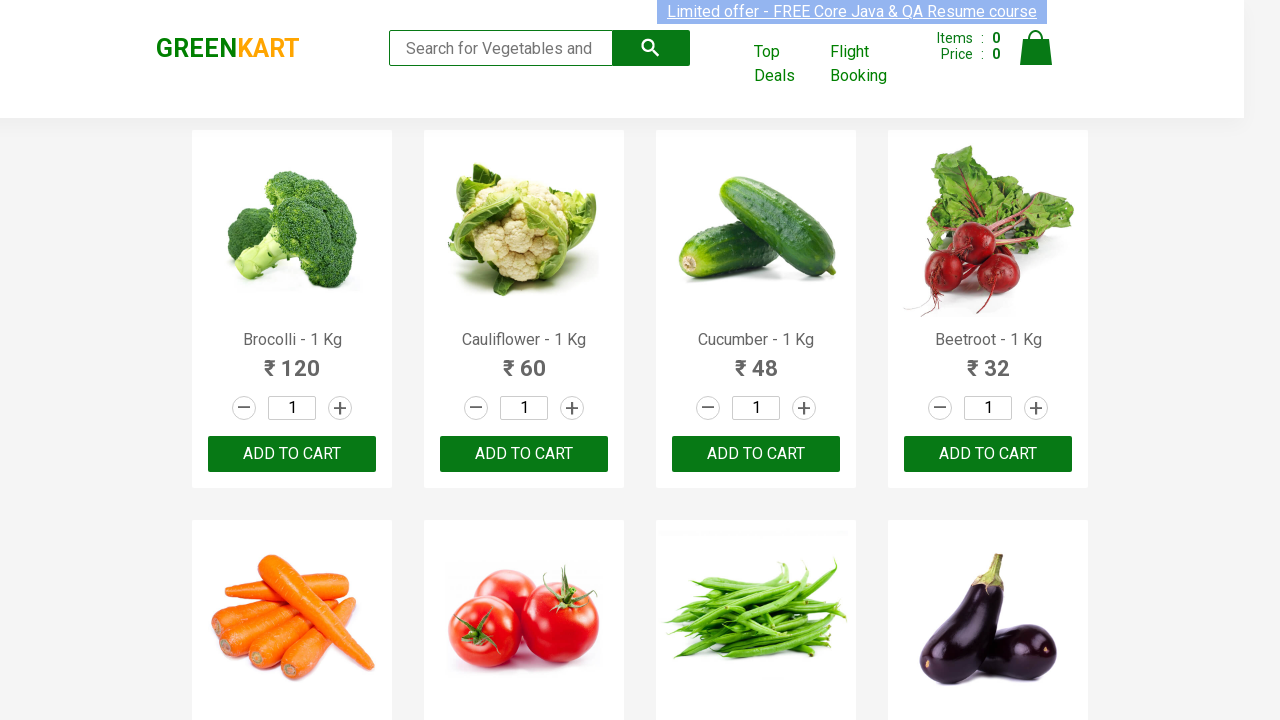

Retrieved all product elements from the page
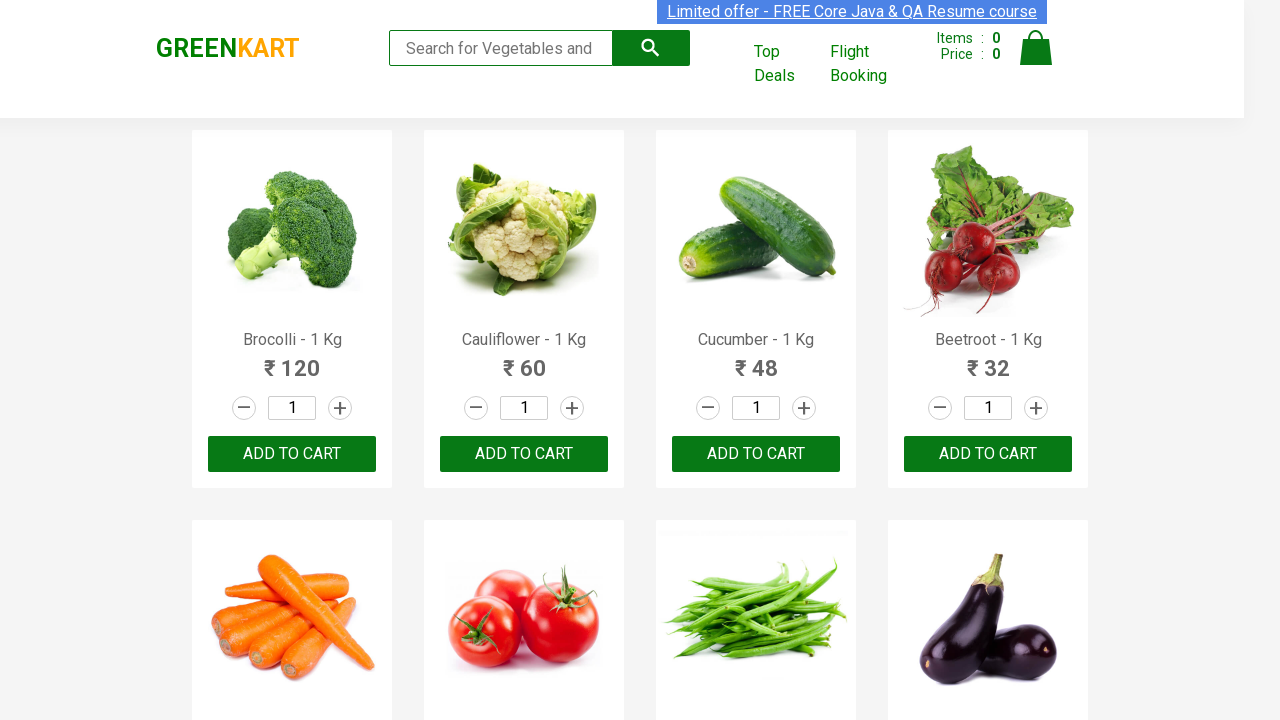

Added 'Brocolli' to shopping cart at (292, 454) on xpath=//div[@class='product-action']/button >> nth=0
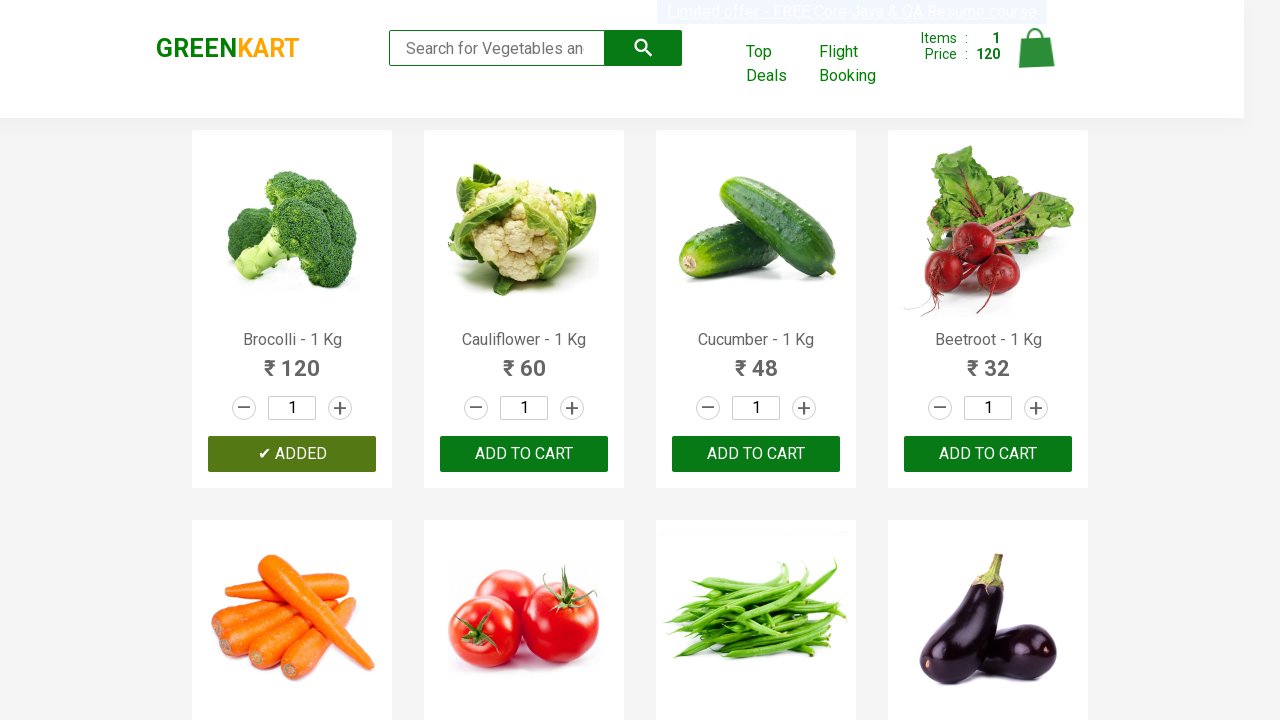

Added 'Brocolli' to shopping cart at (524, 454) on xpath=//div[@class='product-action']/button >> nth=1
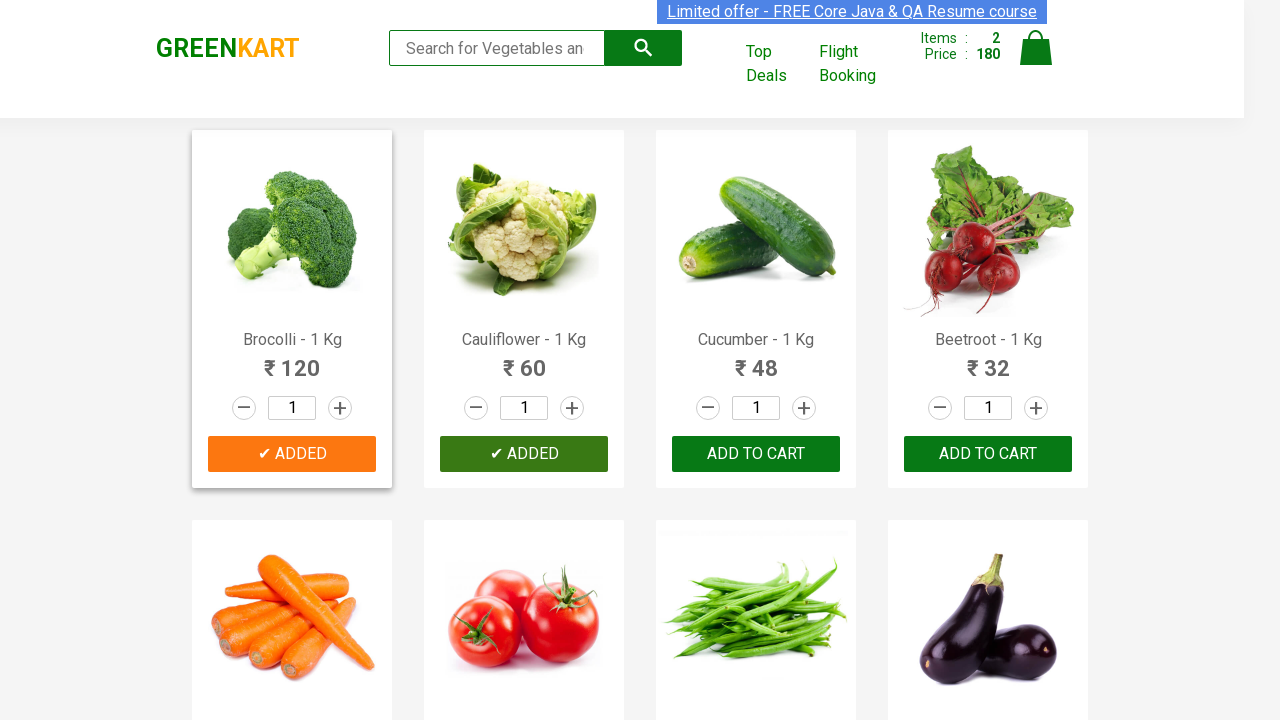

Added 'Brocolli' to shopping cart at (756, 454) on xpath=//div[@class='product-action']/button >> nth=2
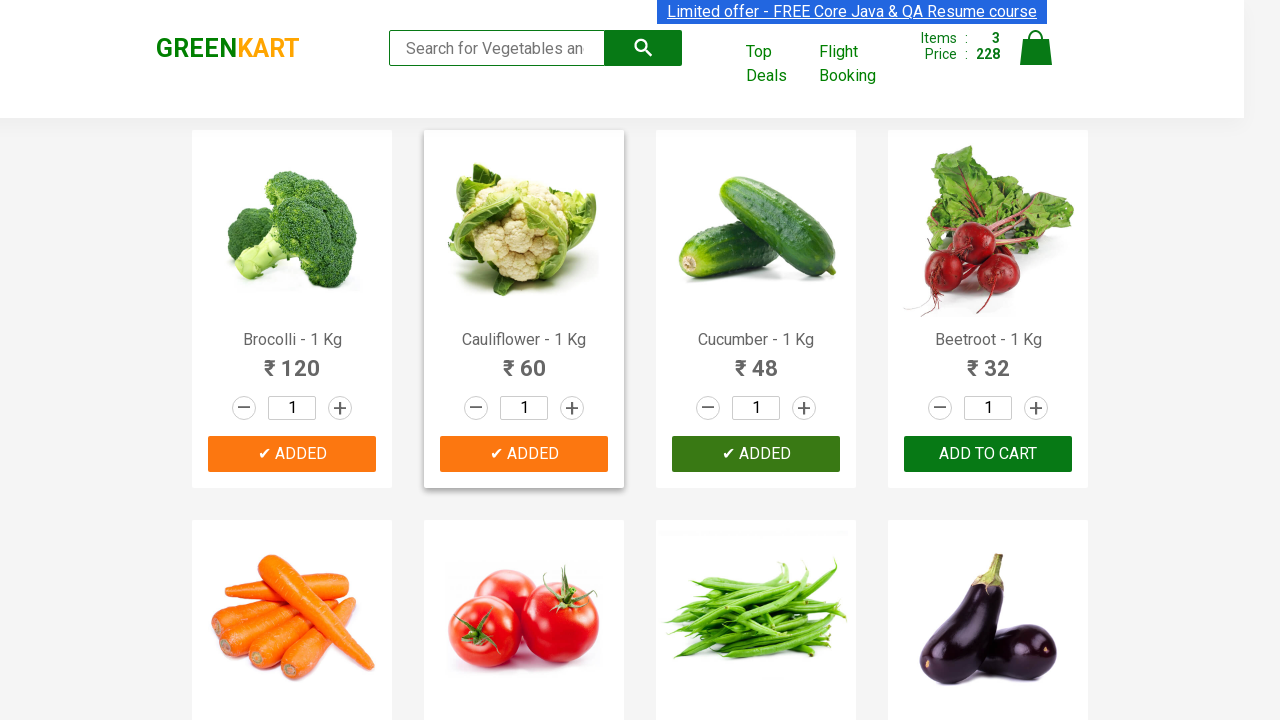

Added 'Brocolli' to shopping cart at (988, 454) on xpath=//div[@class='product-action']/button >> nth=3
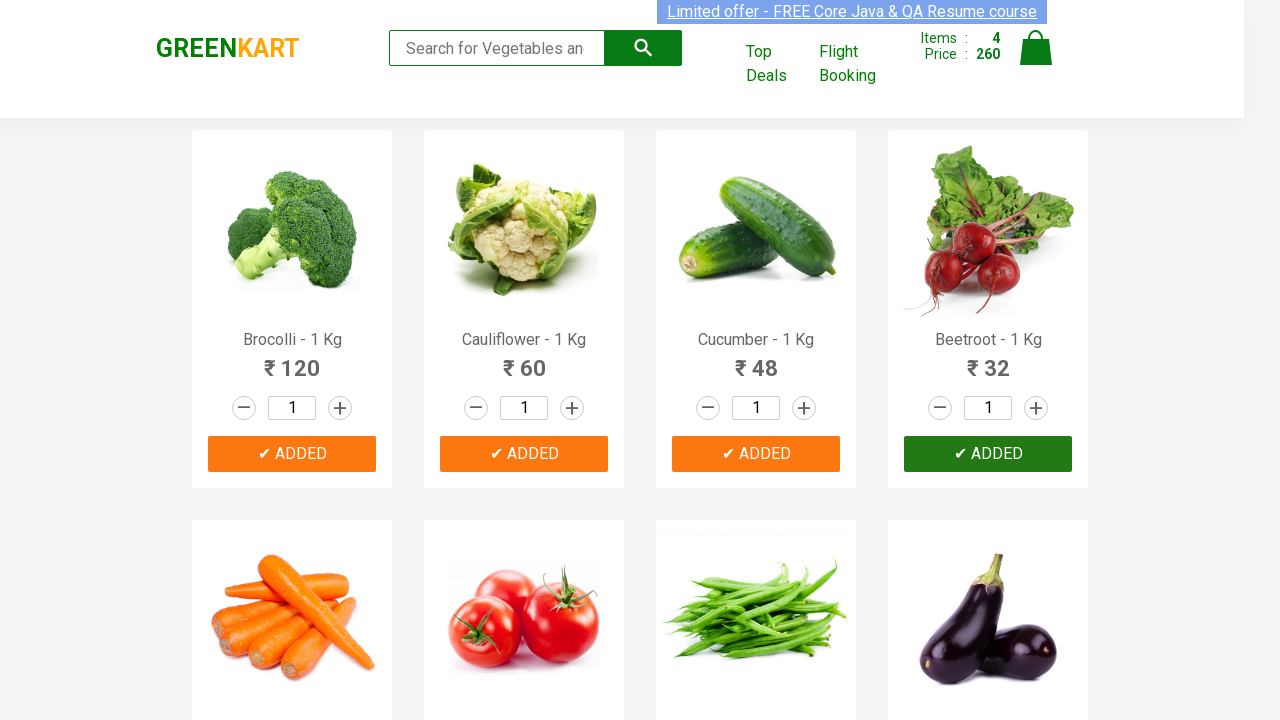

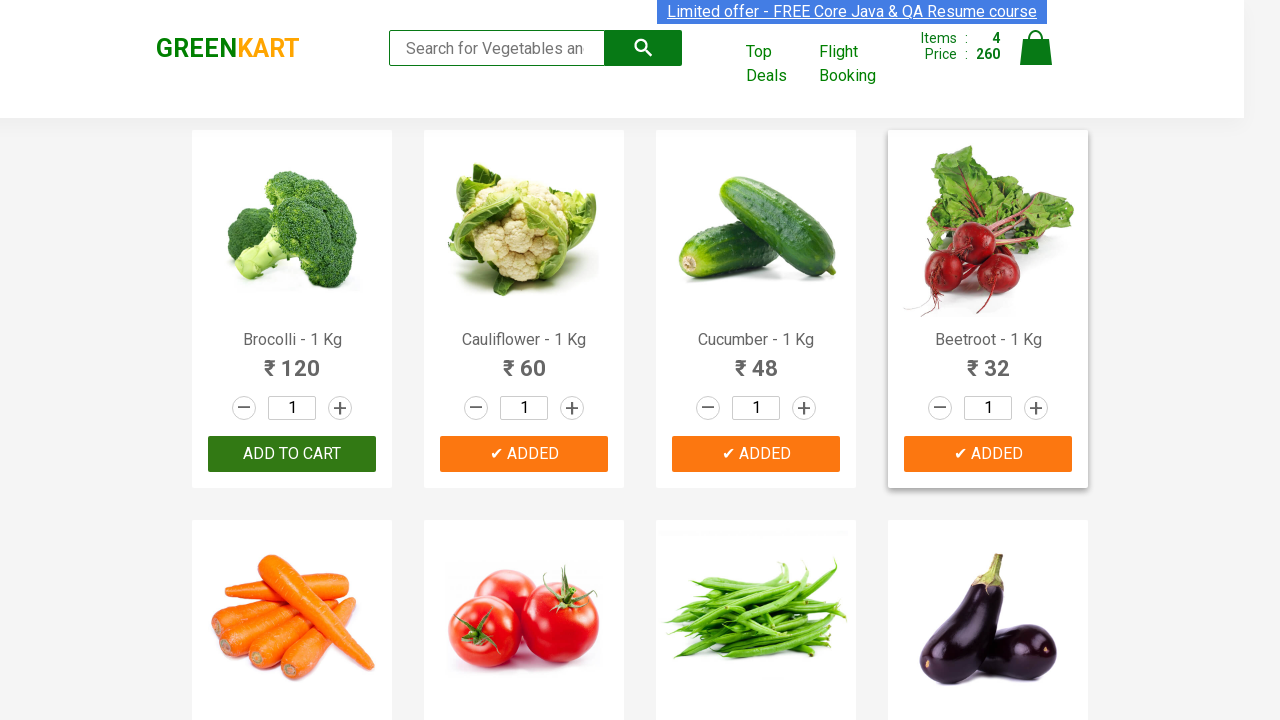